Tests right-click context menu functionality by performing a right-click action on a button element to trigger the context menu

Starting URL: https://swisnl.github.io/jQuery-contextMenu/demo.html

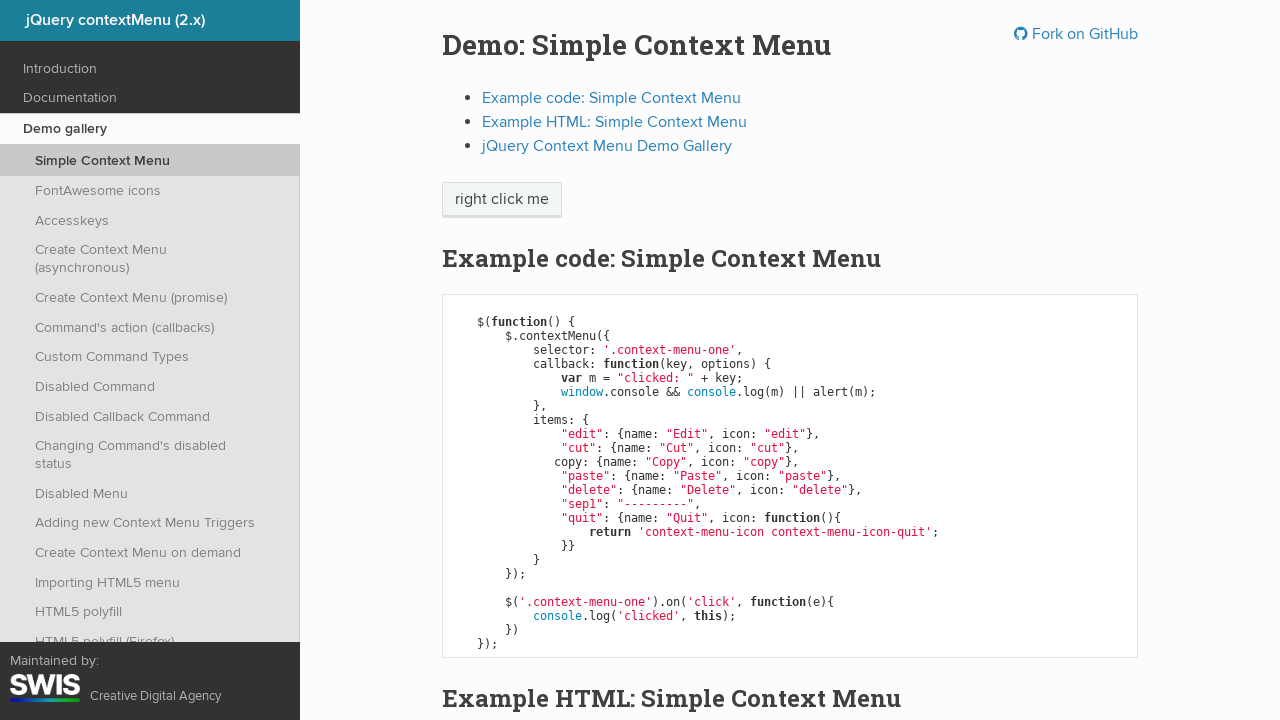

Right-click button element became visible
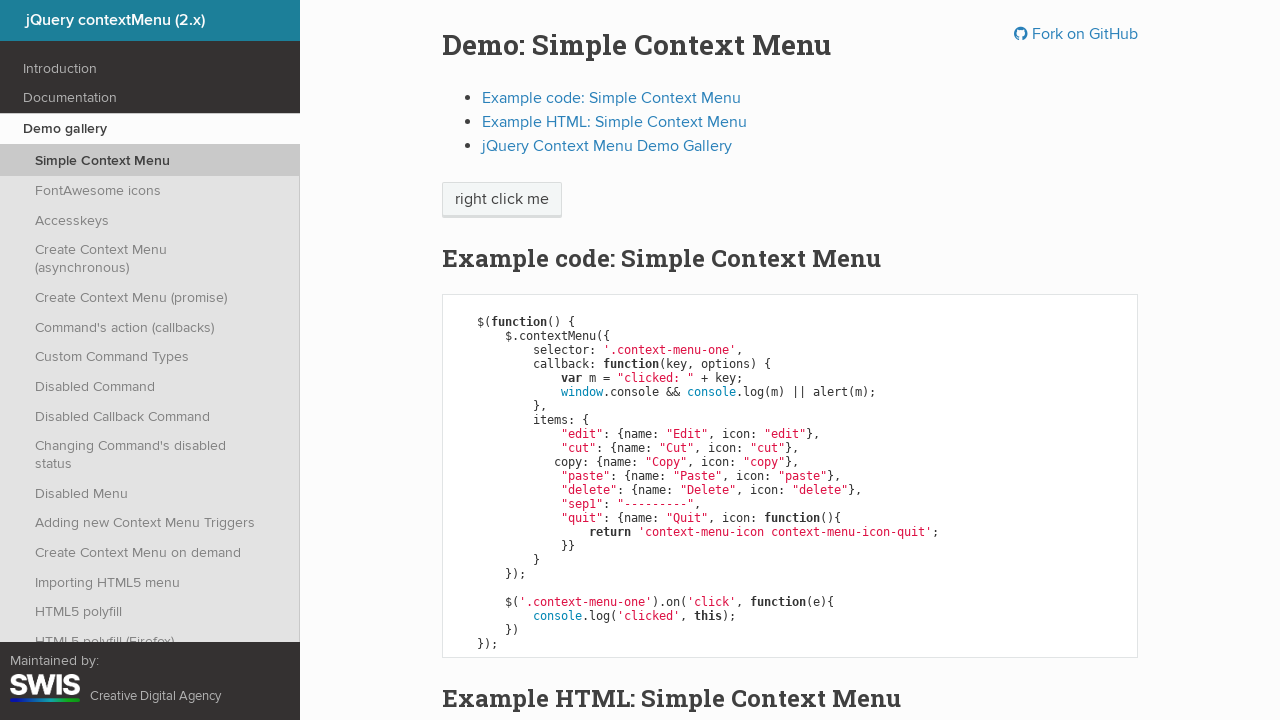

Performed right-click on the button element at (502, 200) on span.context-menu-one.btn.btn-neutral
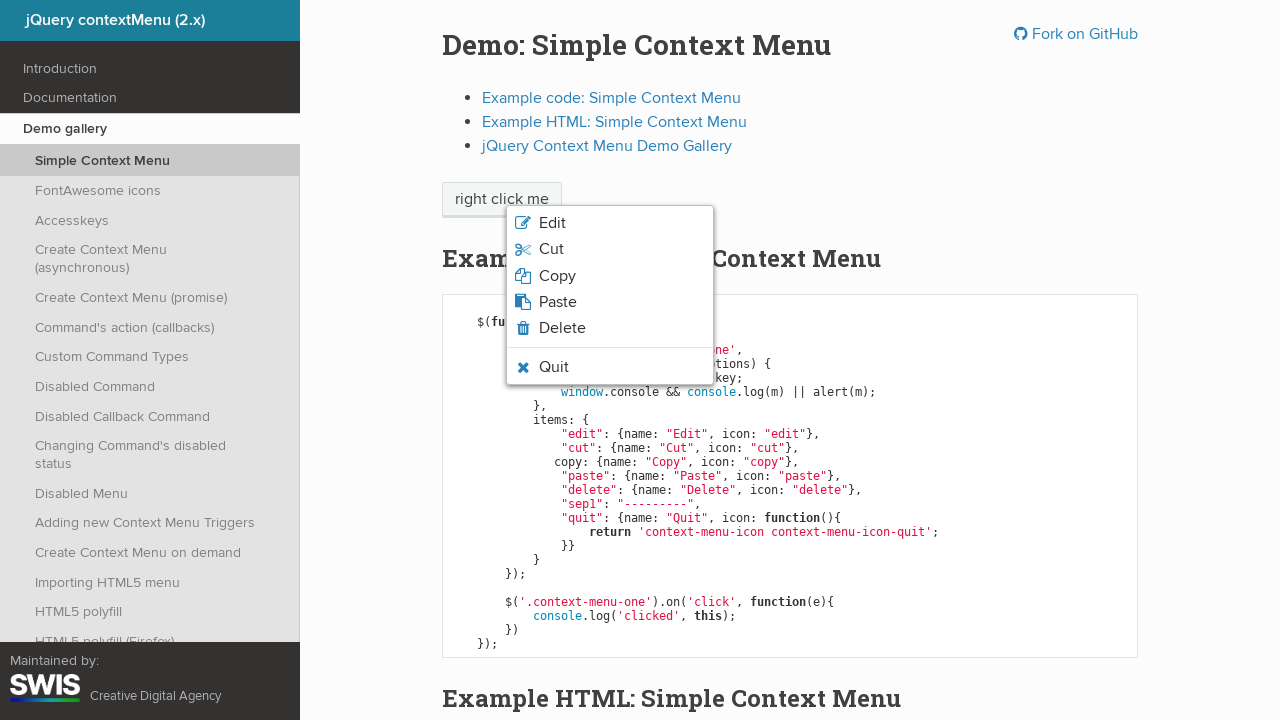

Context menu appeared on screen
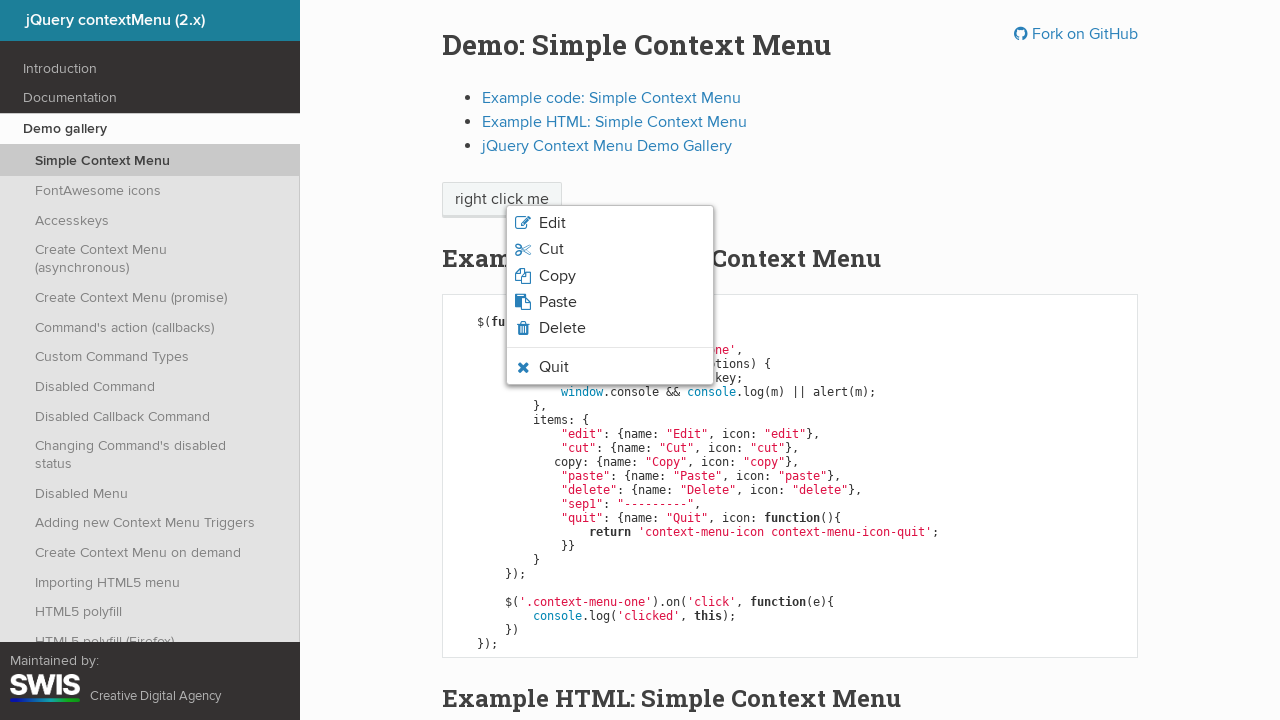

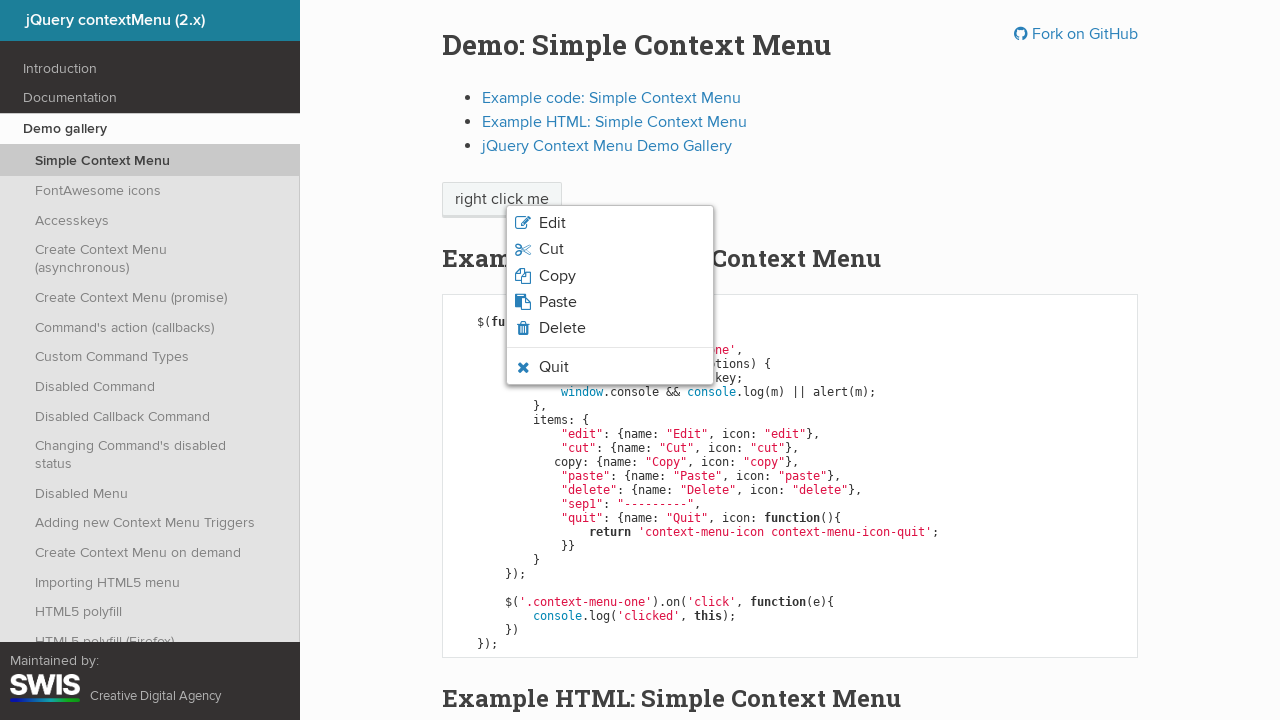